Tests checkbox functionality by clicking a checkbox to select it, verifying it's selected, then clicking again to deselect it and verifying it's unselected, and counting total checkboxes on the page.

Starting URL: https://rahulshettyacademy.com/AutomationPractice/

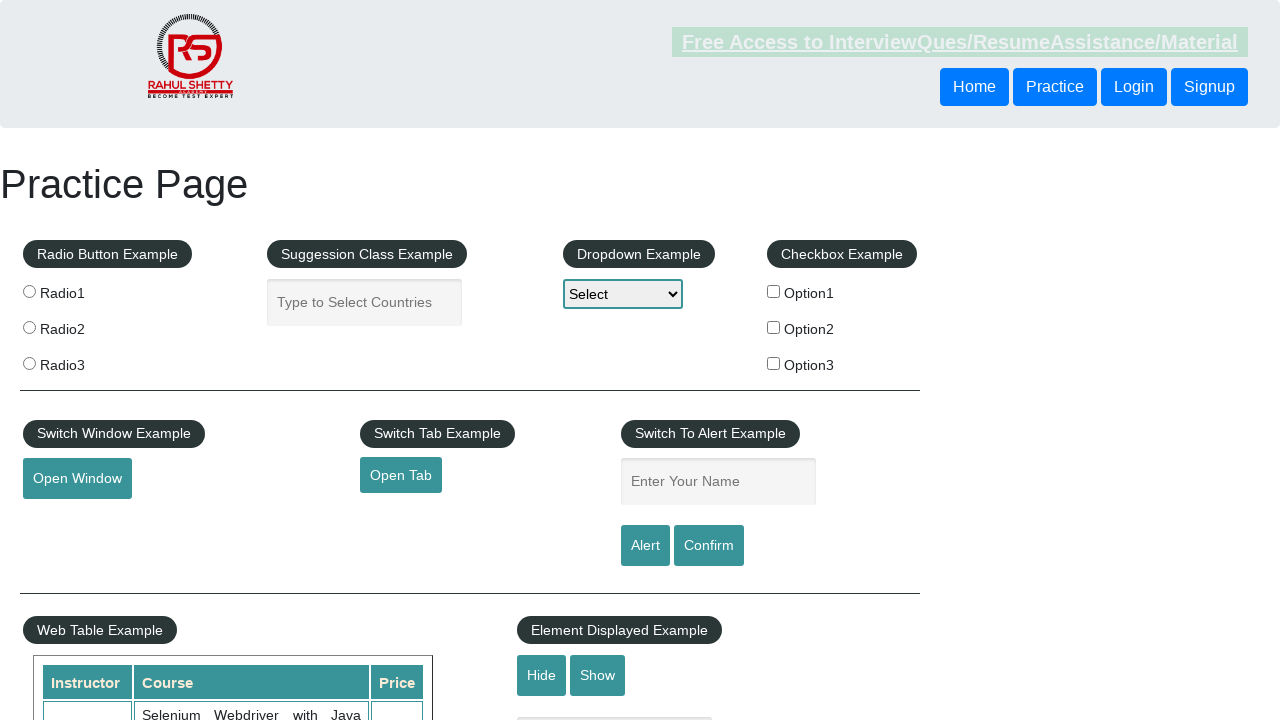

Clicked first checkbox to select it at (774, 291) on input[name='checkBoxOption1']
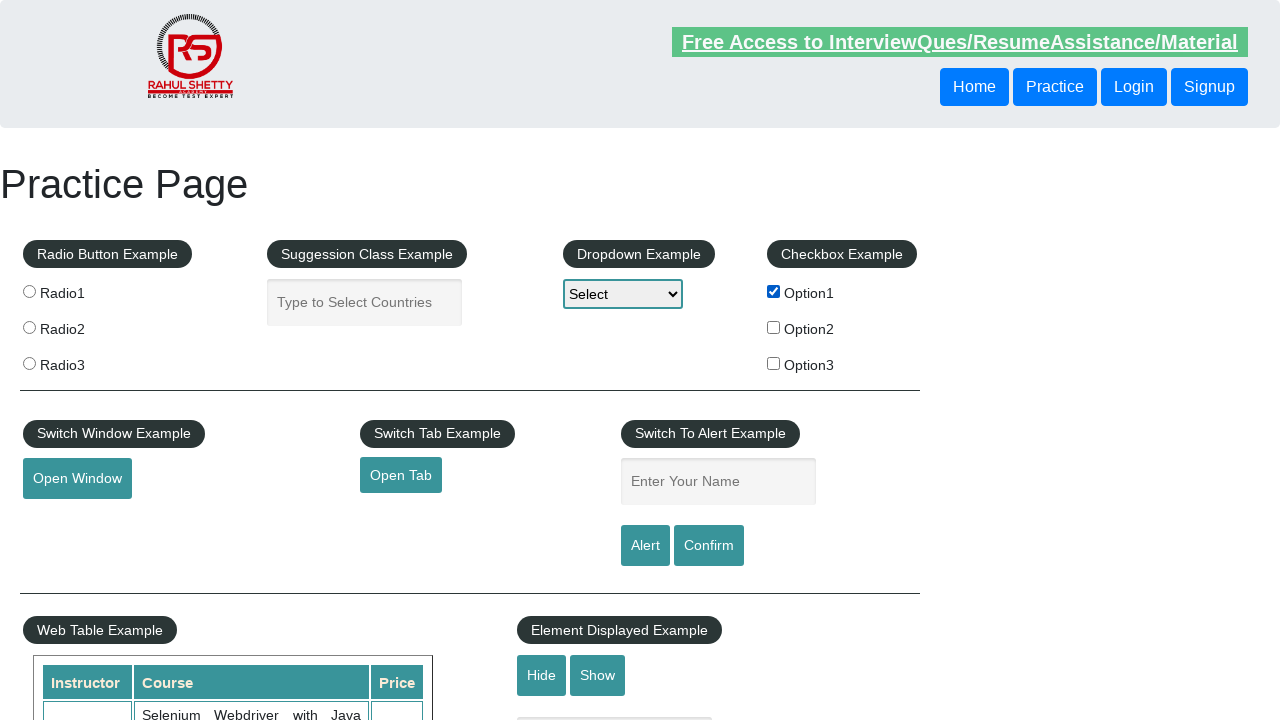

Verified checkbox is selected
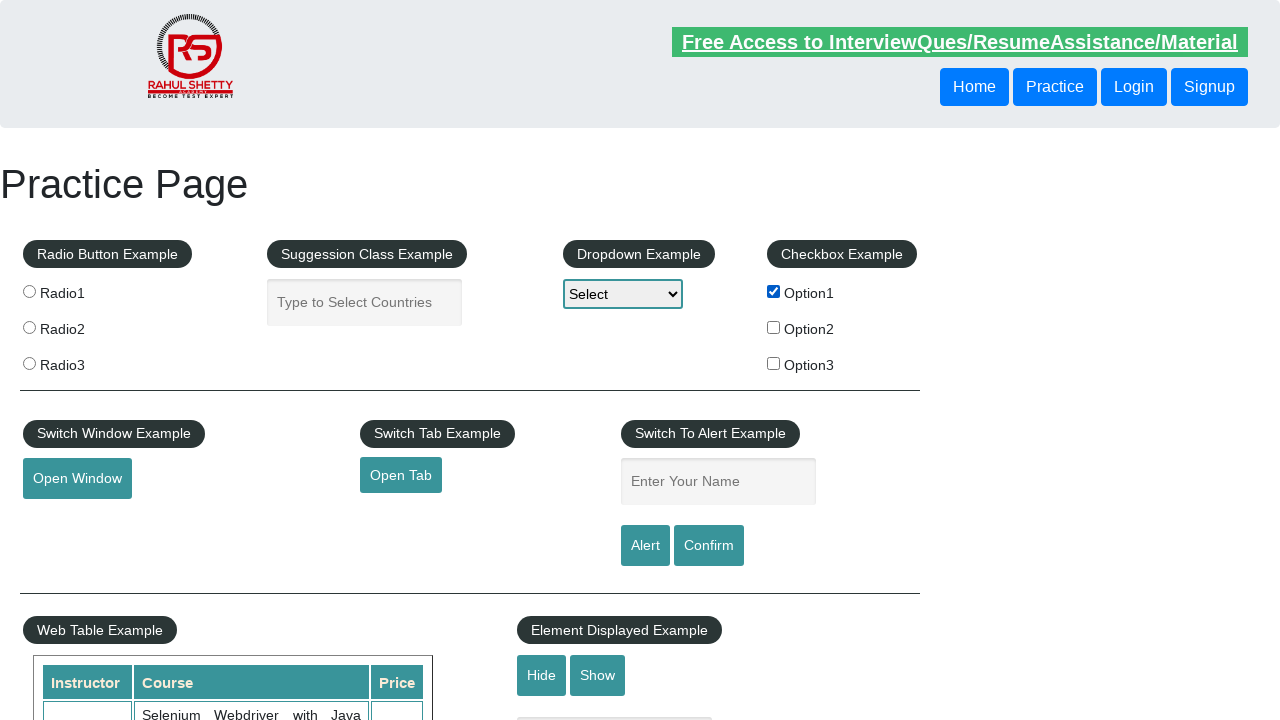

Clicked checkbox again to deselect it at (774, 291) on input[name='checkBoxOption1']
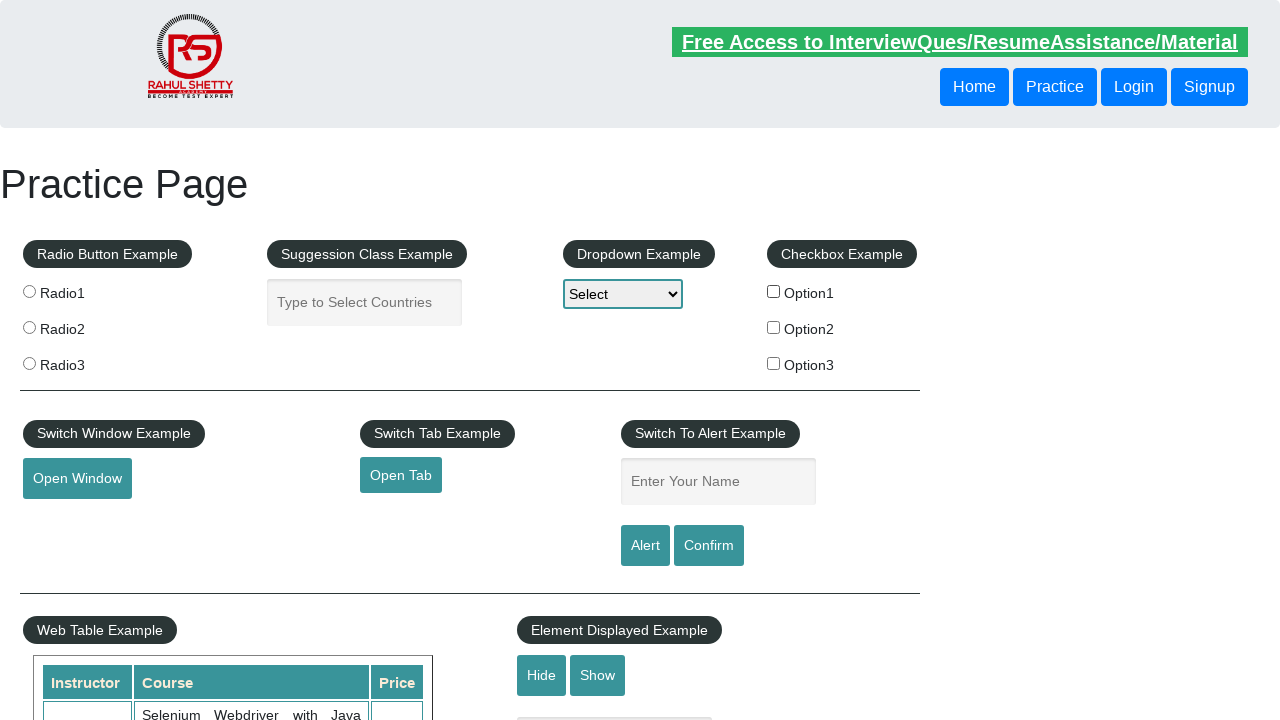

Verified checkbox is deselected
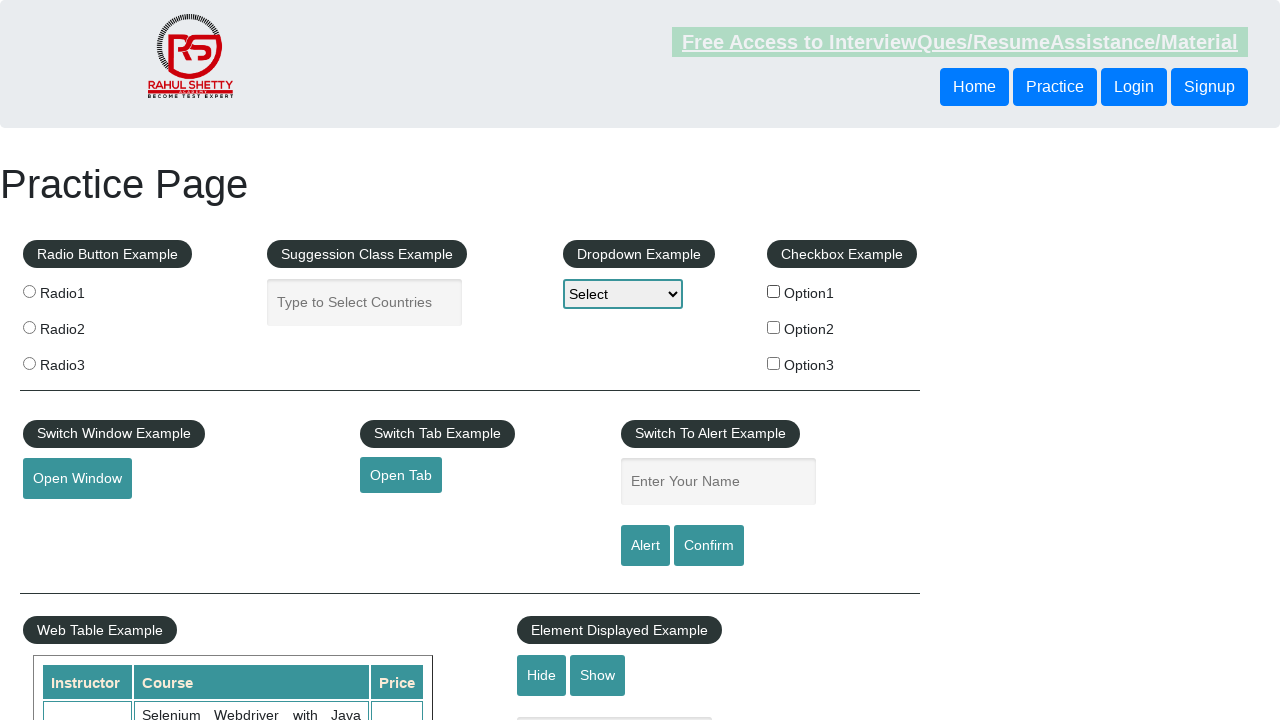

Counted total checkboxes on page: 3
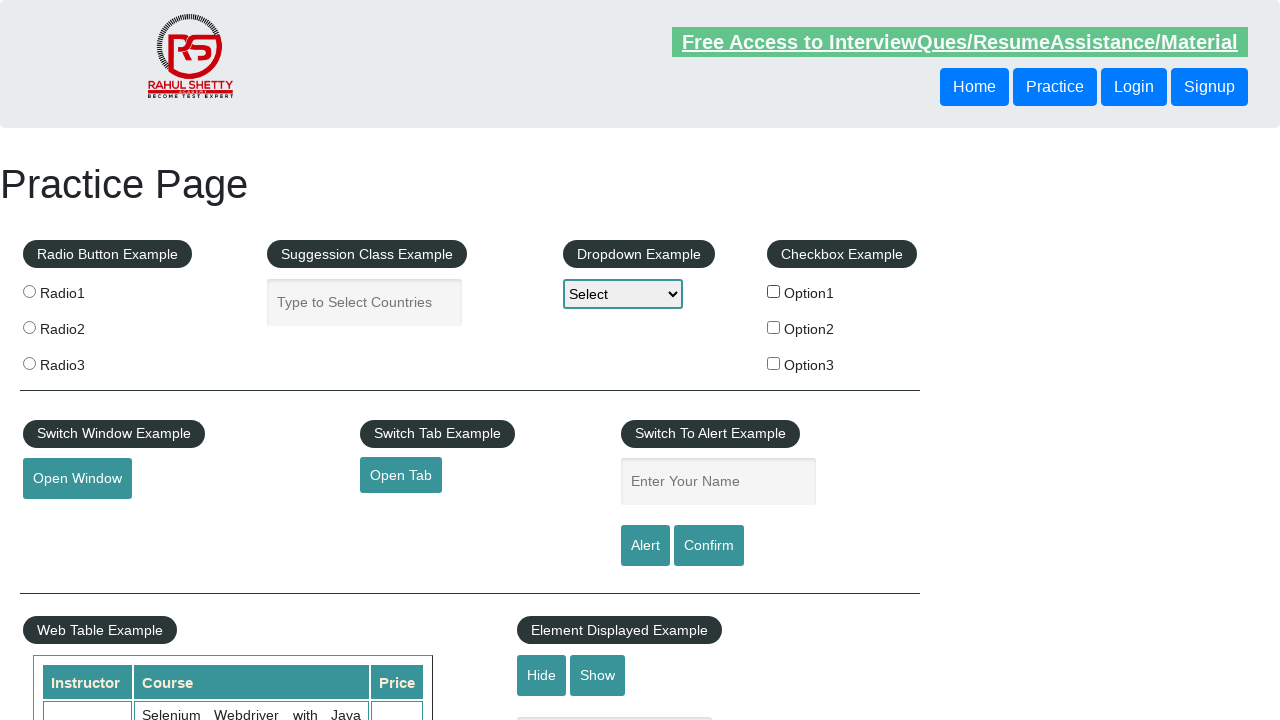

Printed total checkbox count: 3
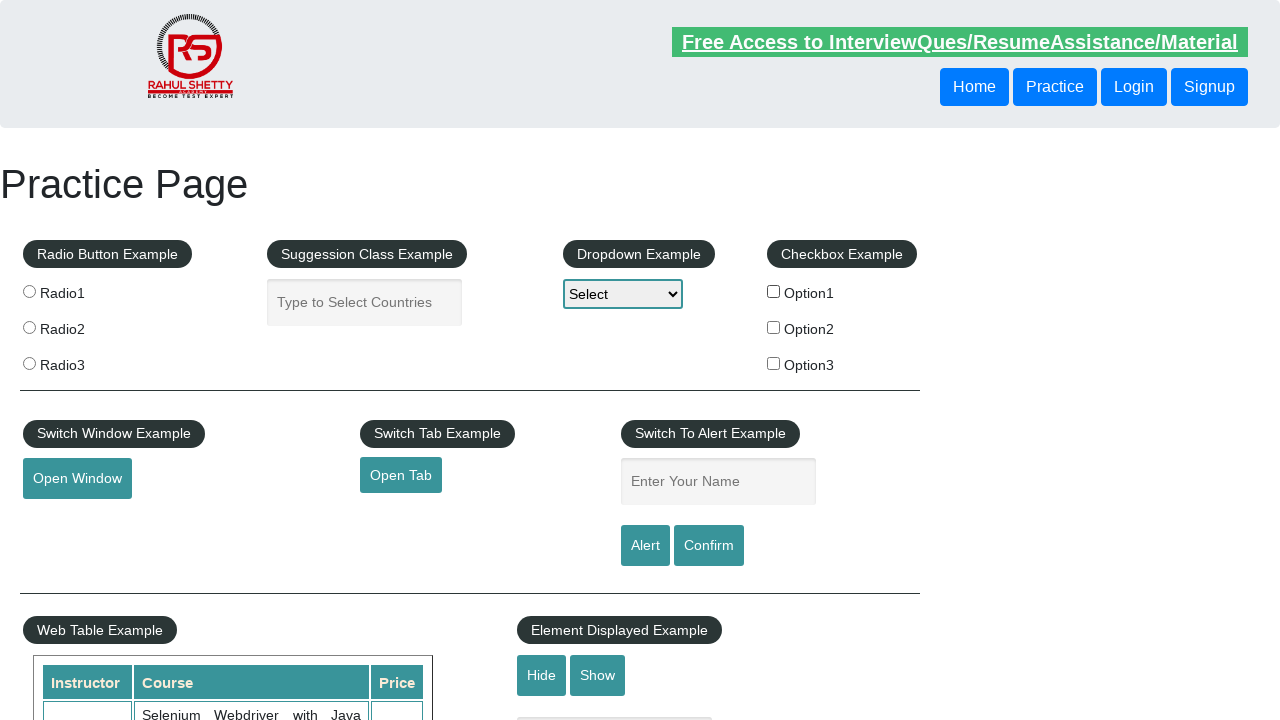

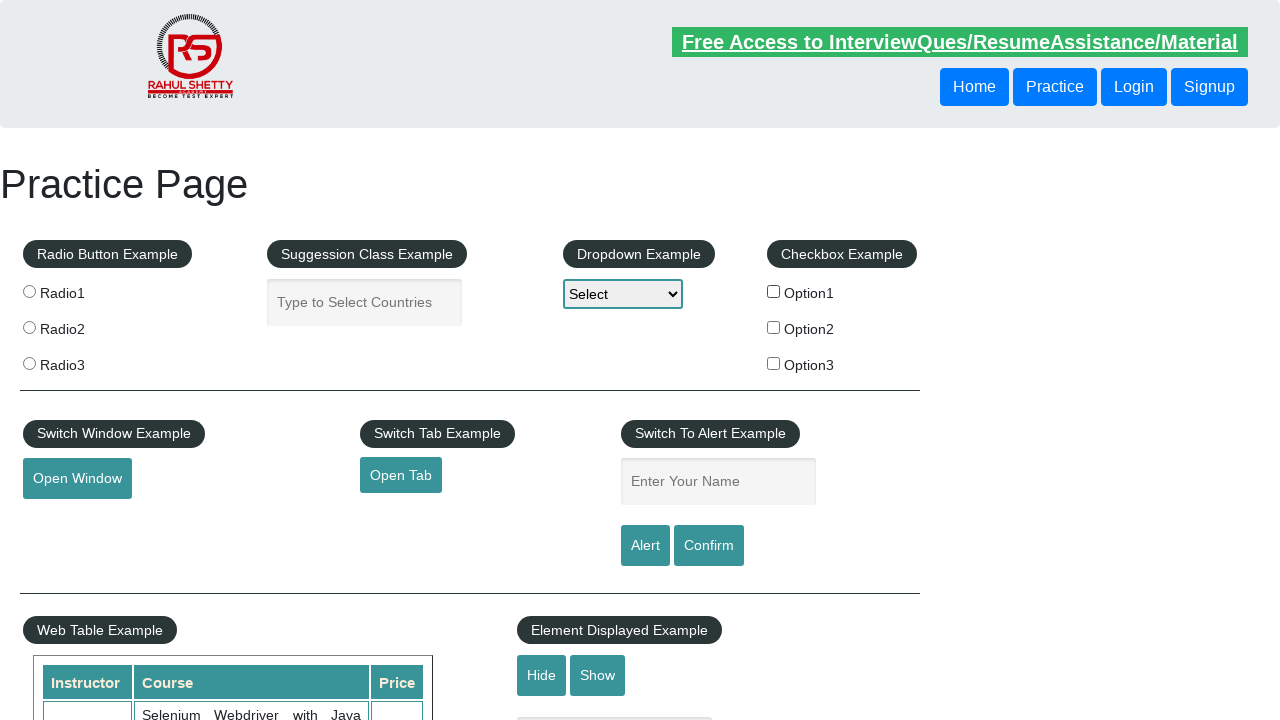